Tests the Add/Remove Elements functionality on the-internet.herokuapp.com by clicking on the Add/Remove Elements link, adding an element, and then deleting it.

Starting URL: https://the-internet.herokuapp.com/

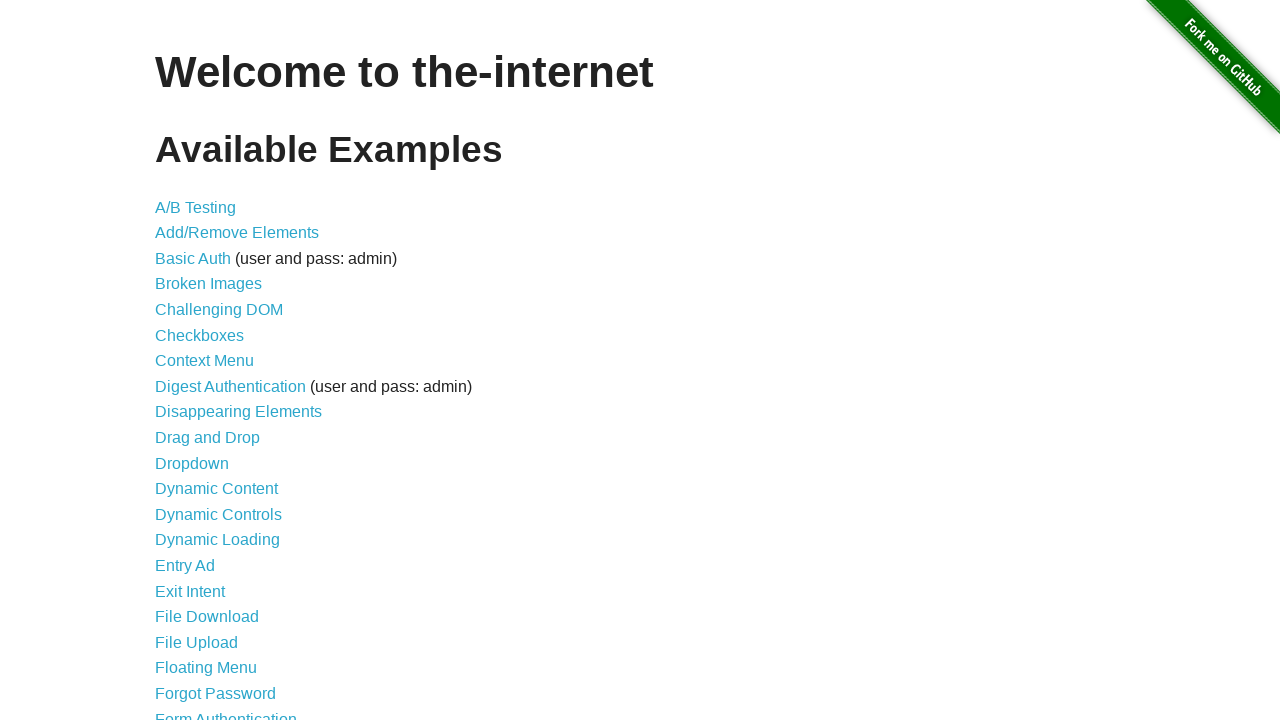

Clicked on Add/Remove Elements link from homepage at (237, 233) on xpath=//a[contains(text(),'Add/Remove Elements')]
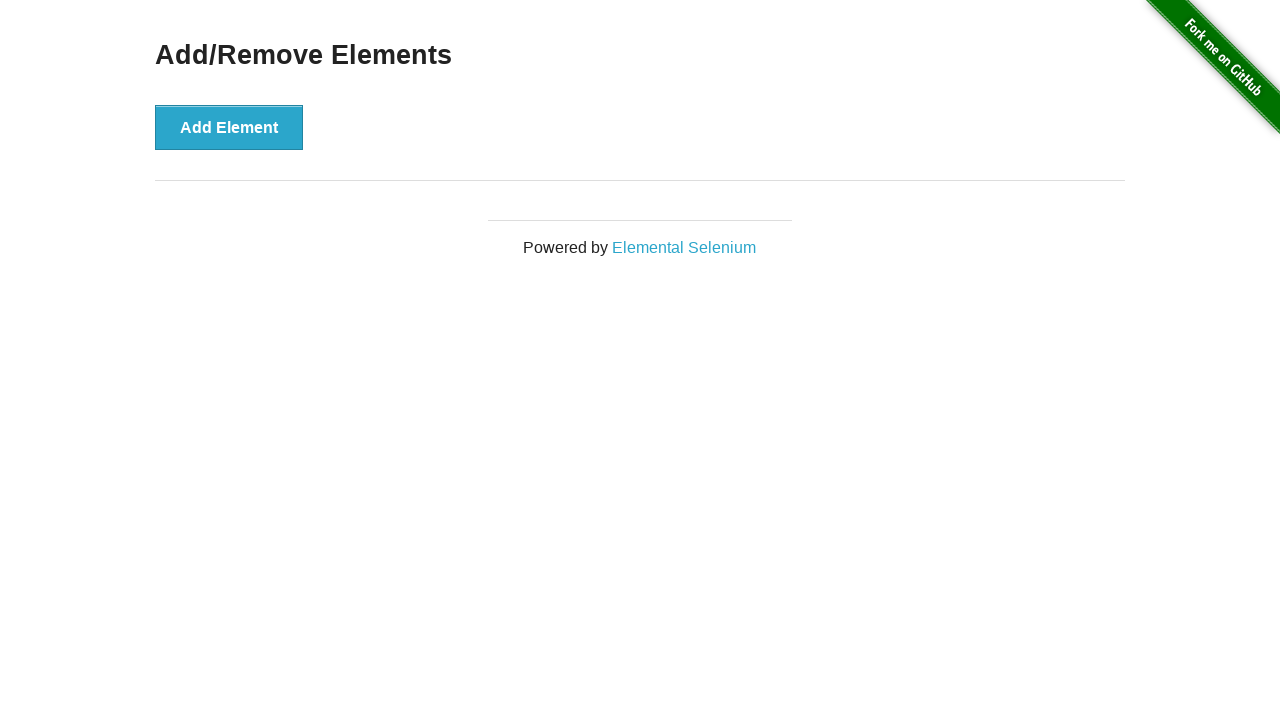

Navigated to Add/Remove Elements page
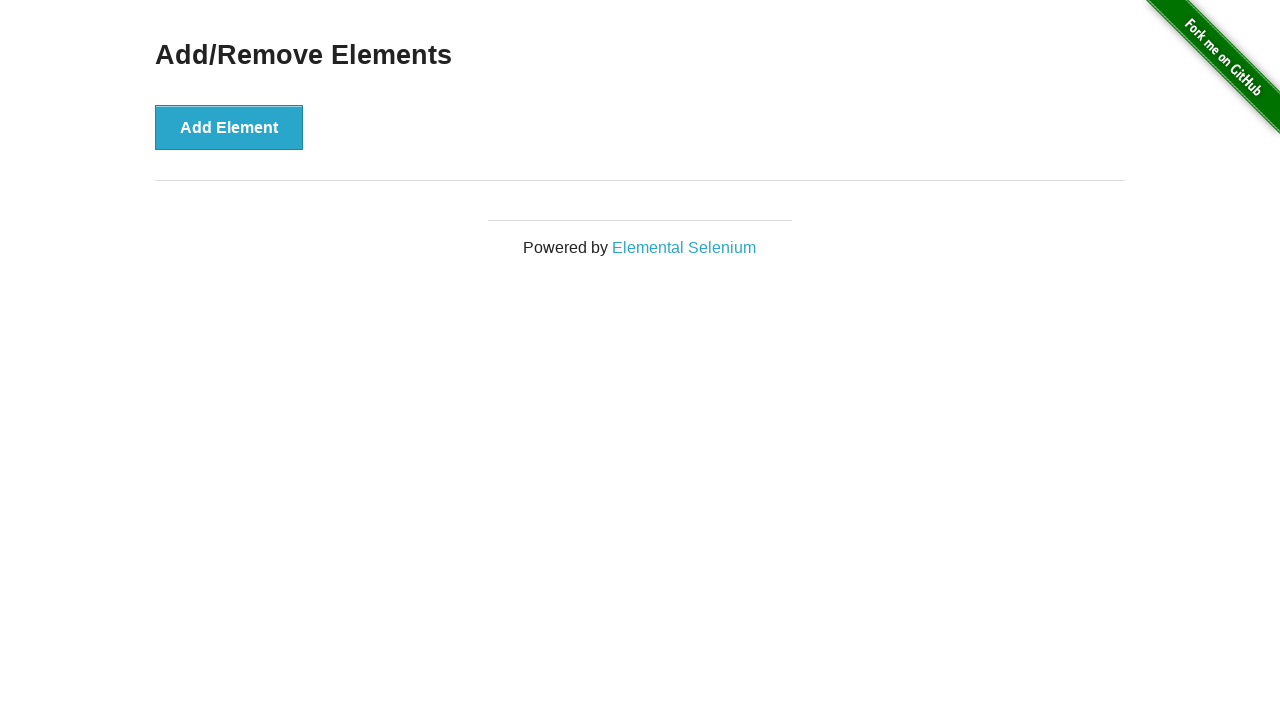

Clicked Add Element button at (229, 127) on xpath=//button[contains(text(),'Add Element')]
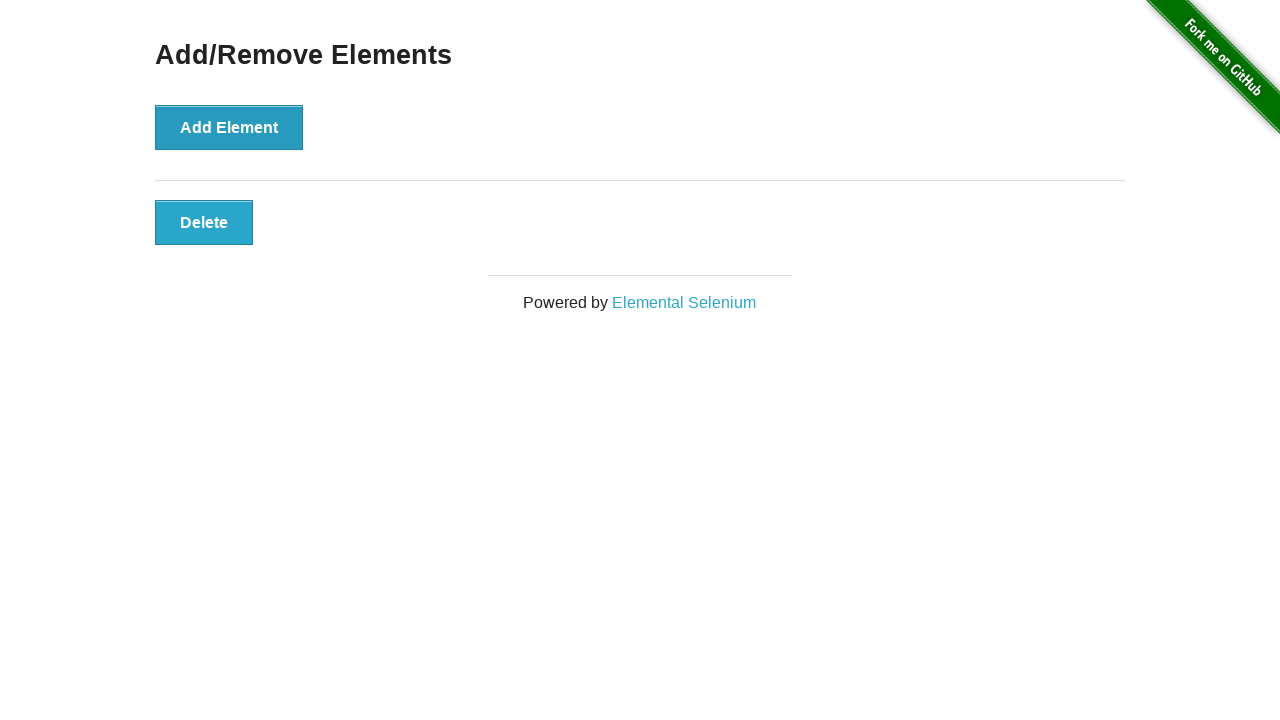

Delete button appeared on page
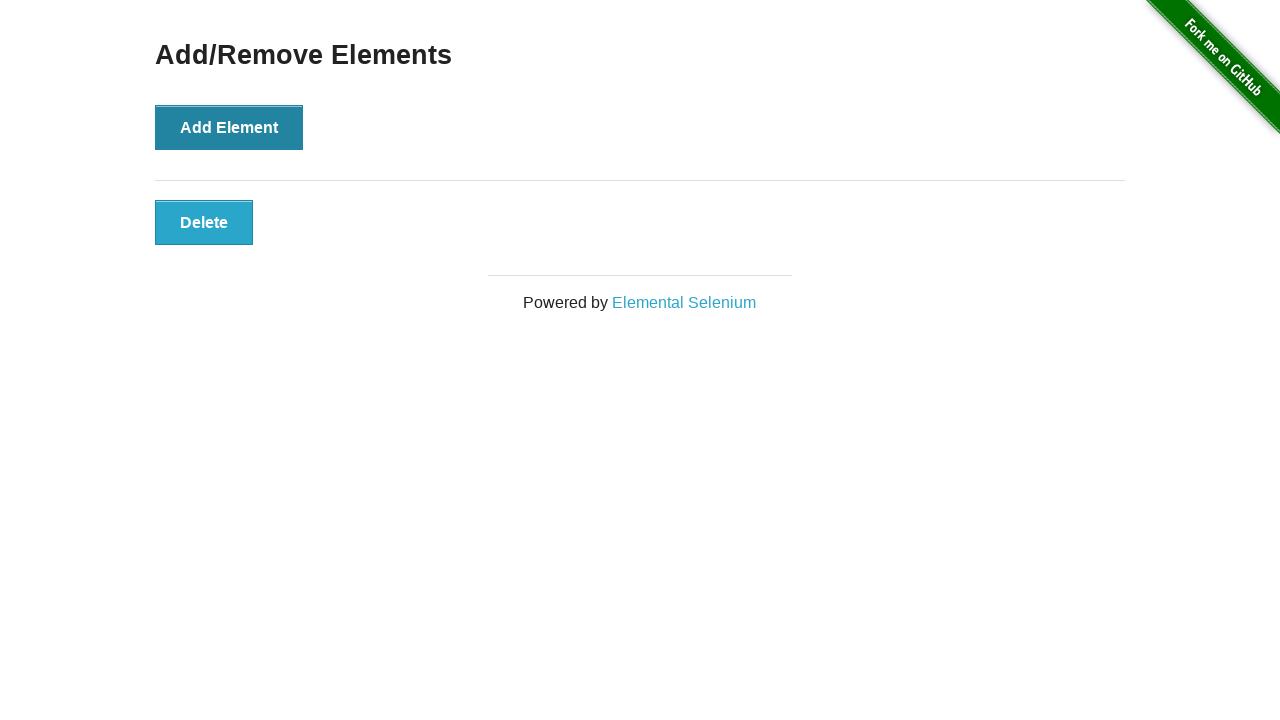

Clicked Delete button to remove element at (204, 222) on xpath=//button[contains(text(),'Delete')]
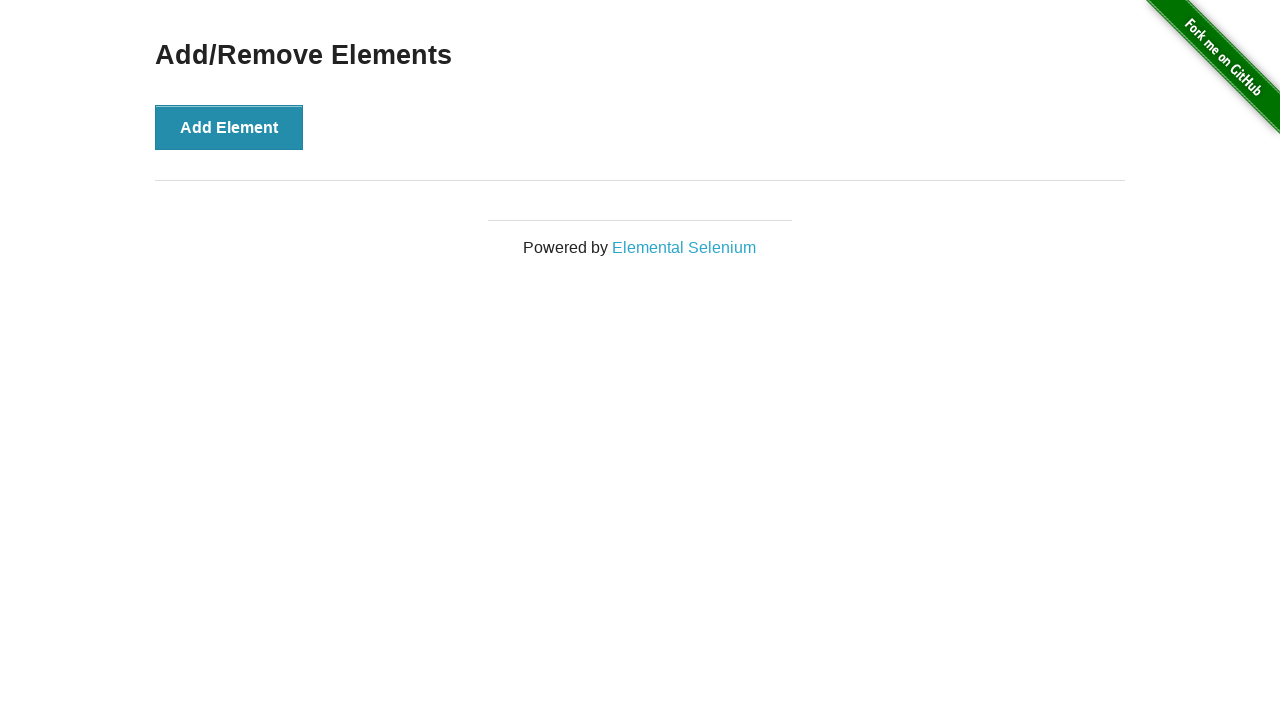

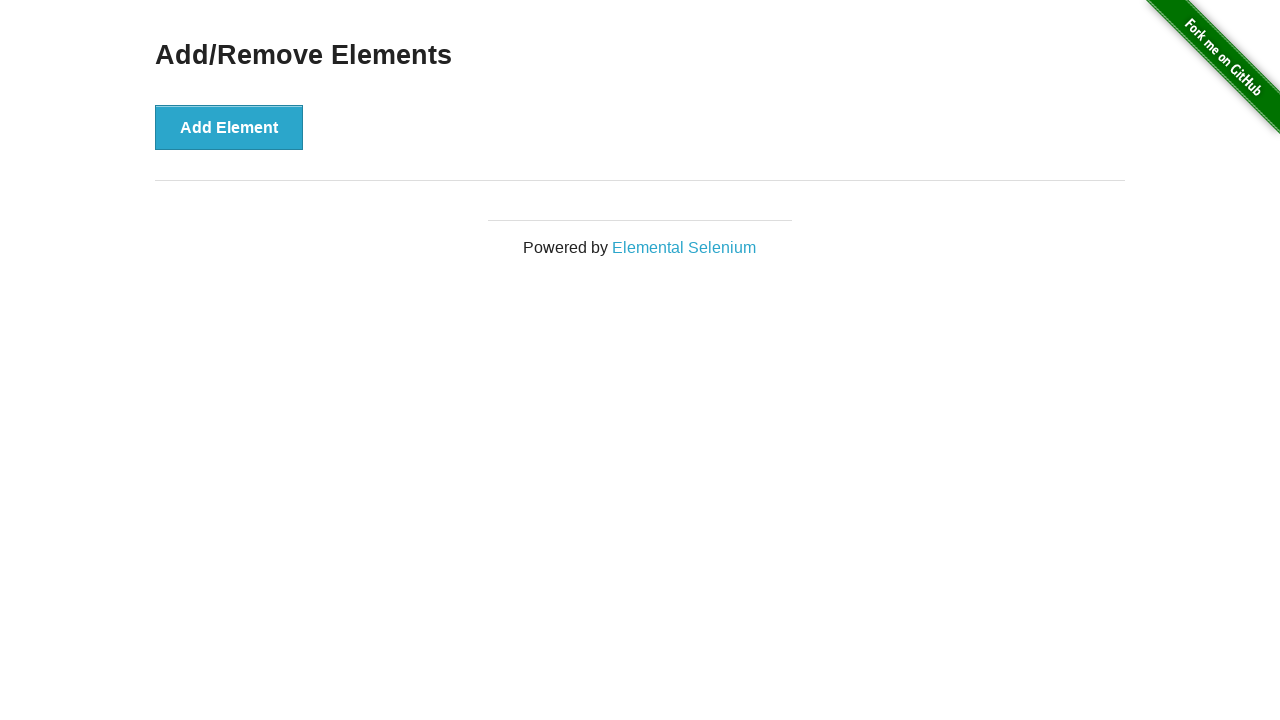